Tests JavaScript confirm alert functionality by clicking a button to trigger a confirm dialog and dismissing it

Starting URL: https://automationfc.github.io/basic-form/index.html

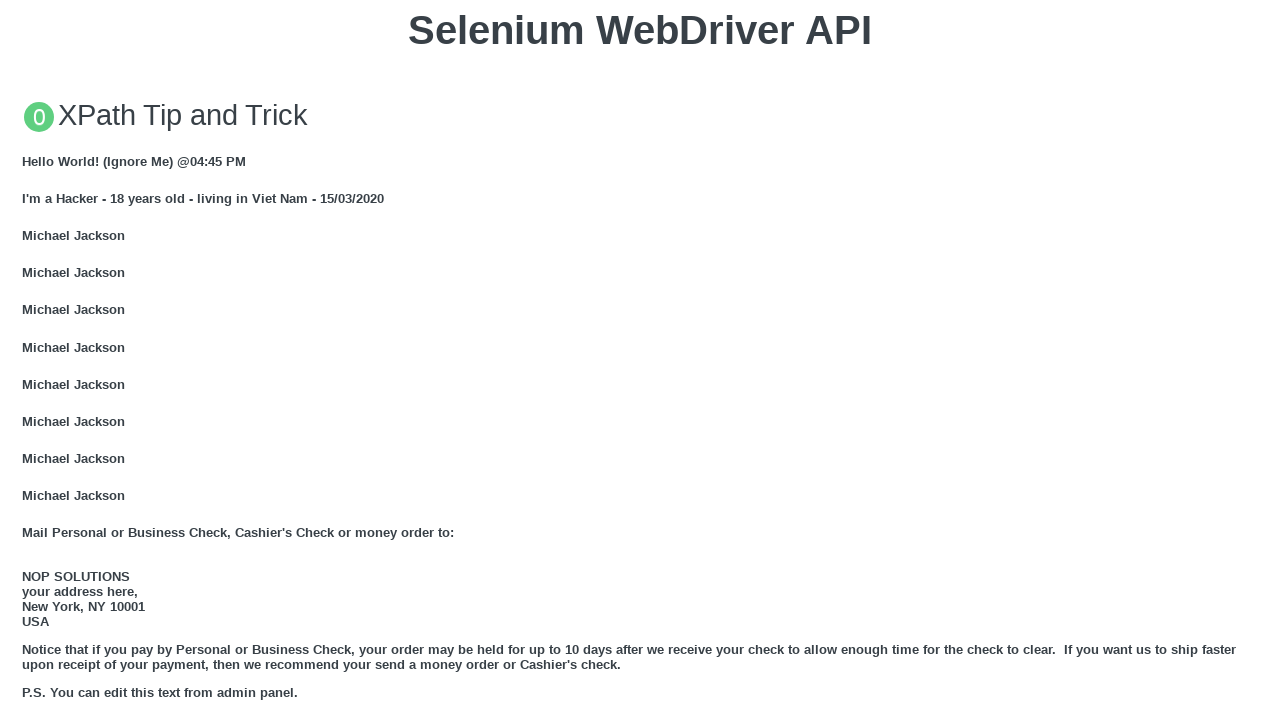

Set up dialog handler to dismiss confirm dialogs
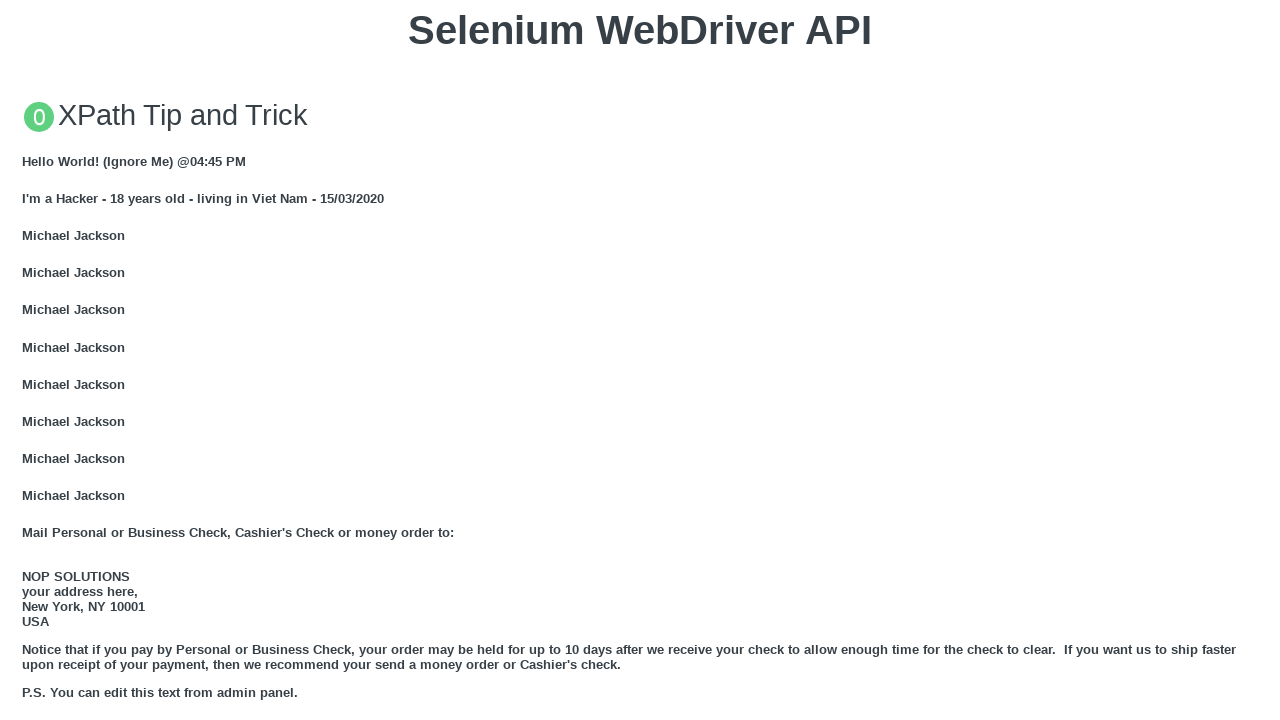

Clicked button to trigger JavaScript confirm dialog at (640, 360) on button[onclick='jsConfirm()']
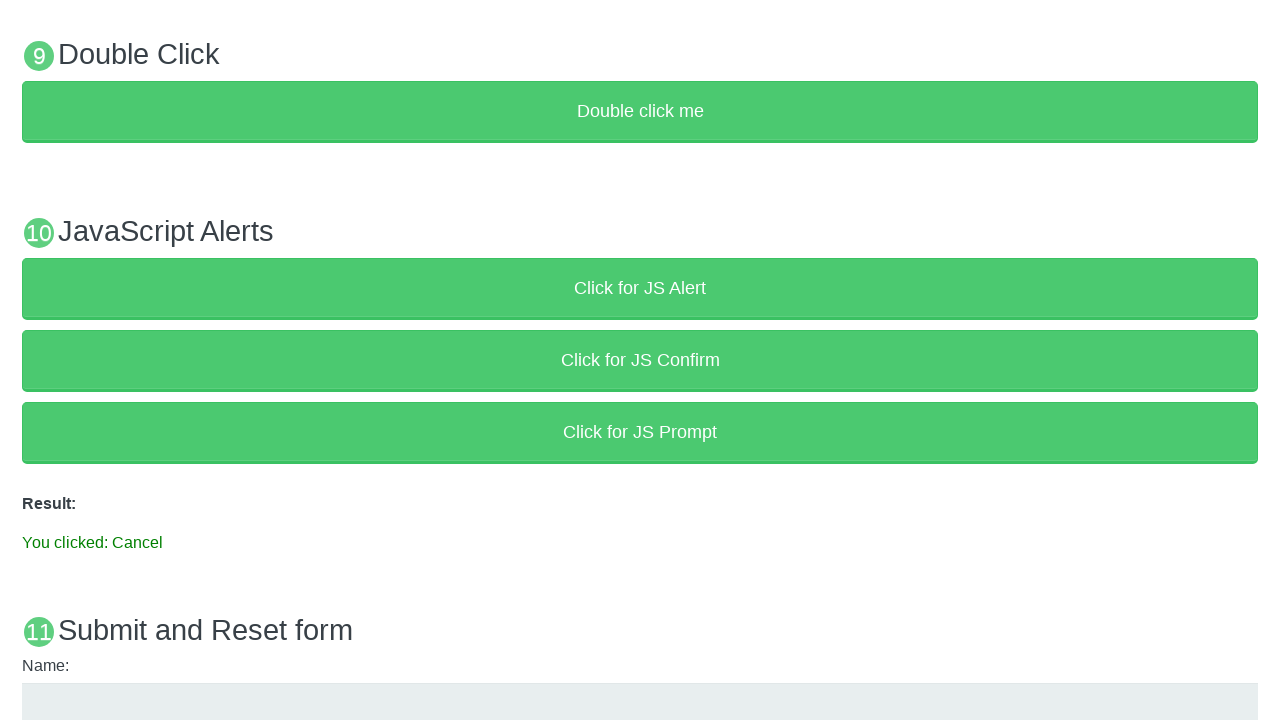

Confirm dialog was dismissed and result text appeared
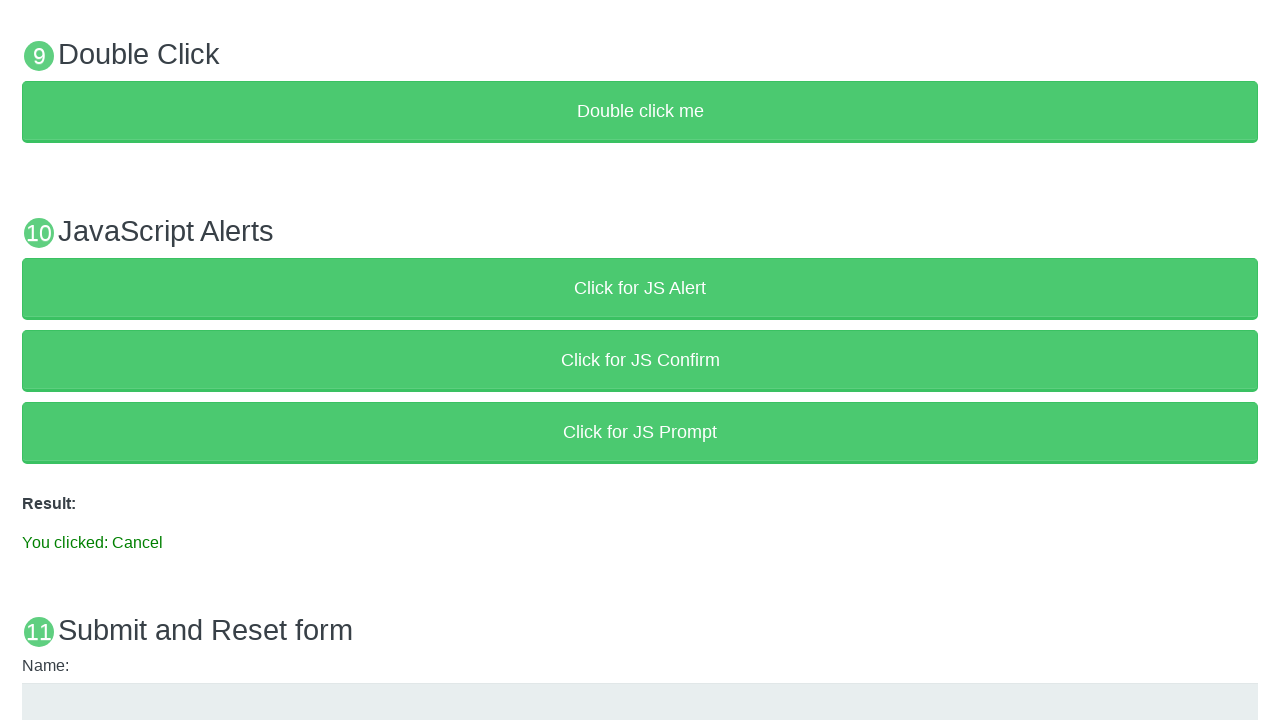

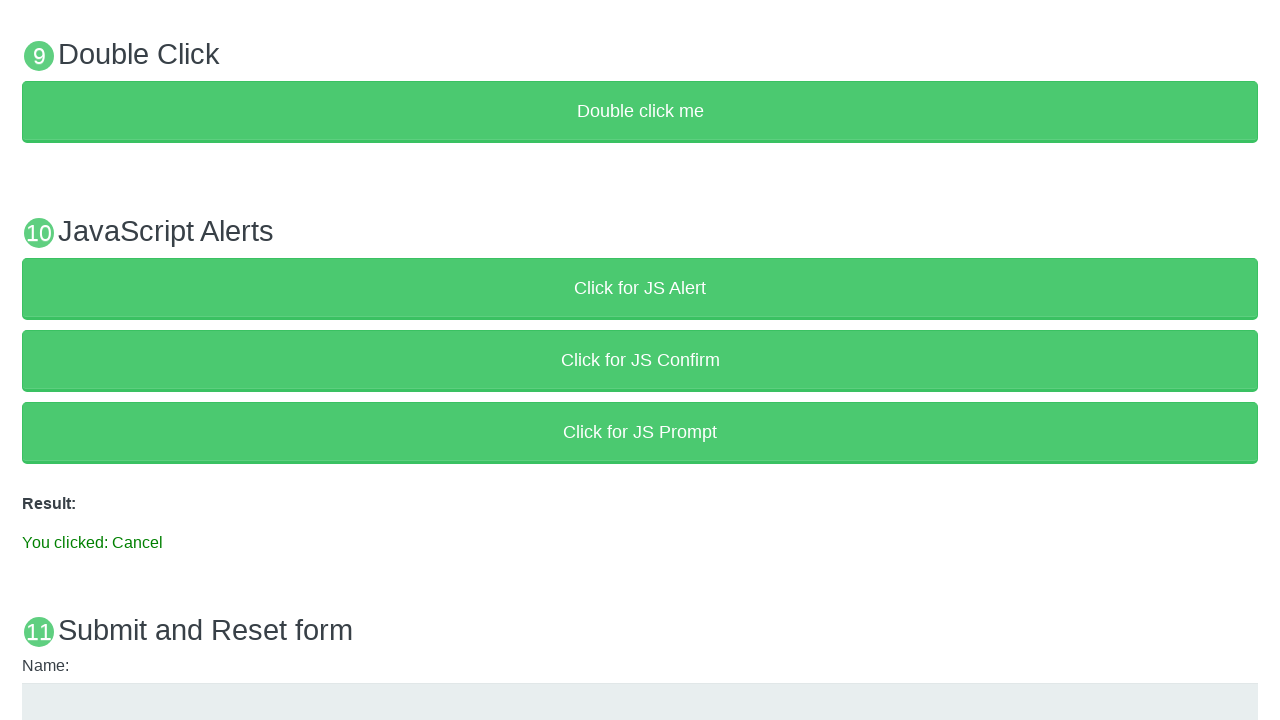